Tests alert popup handling by clicking an alert button, accepting the alert, and then clicking a timer alert button

Starting URL: https://demoqa.com/alerts

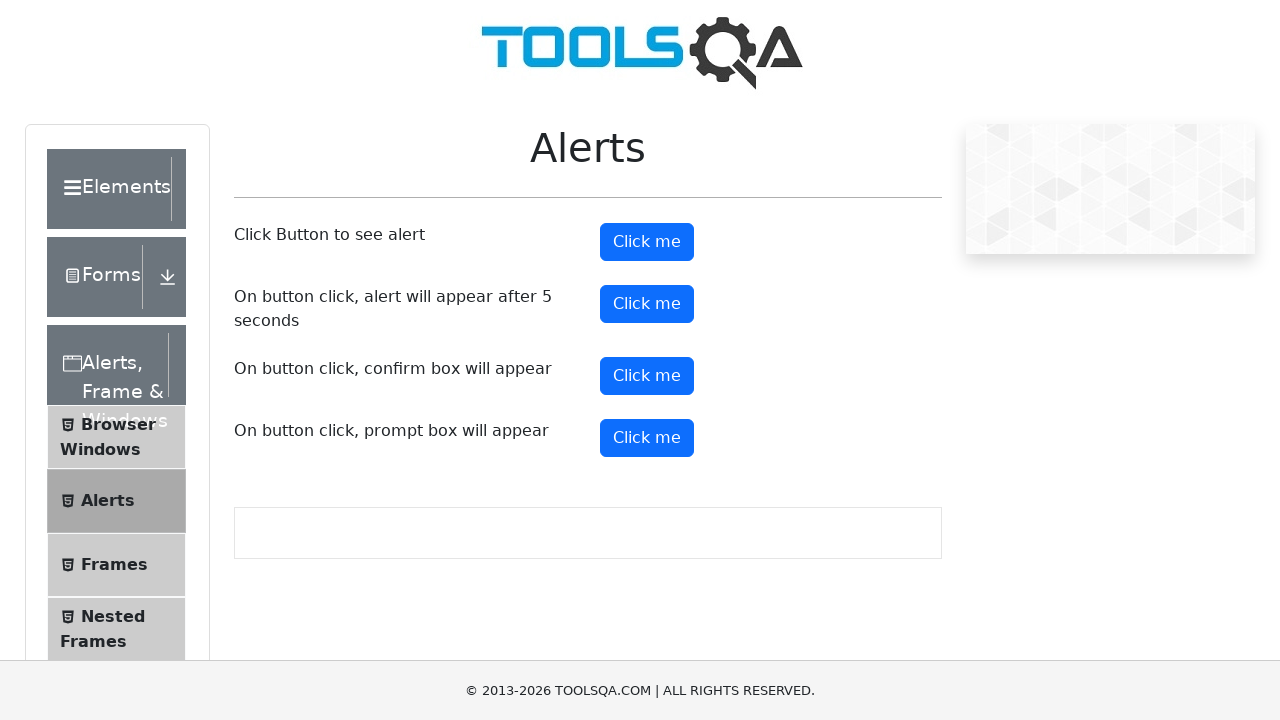

Navigated to alerts test page
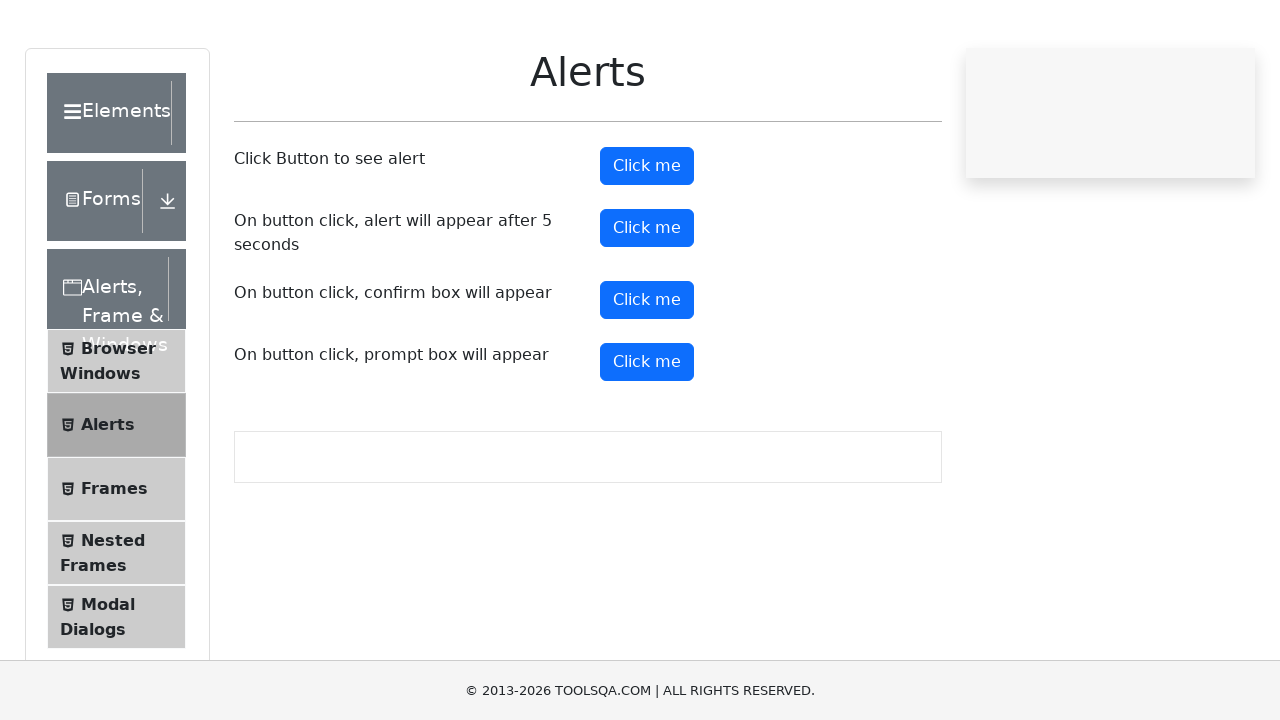

Clicked alert button to trigger alert popup at (647, 242) on #alertButton
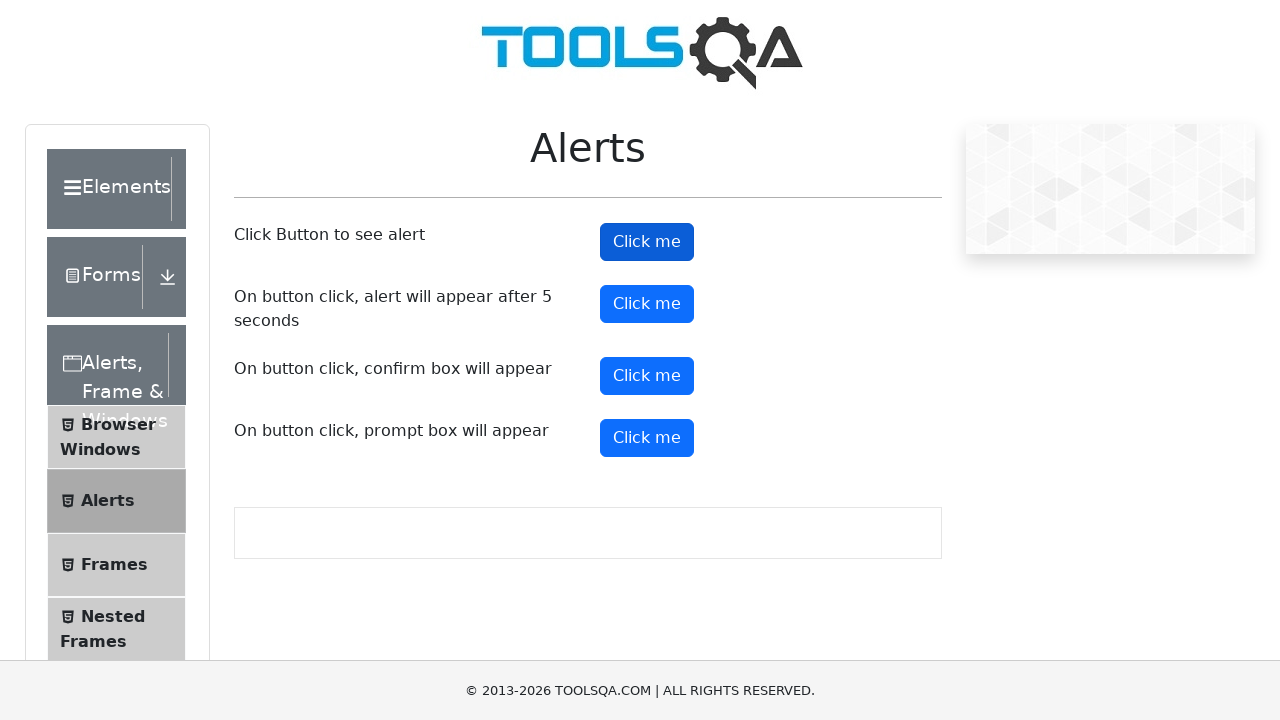

Set up dialog handler to accept alerts
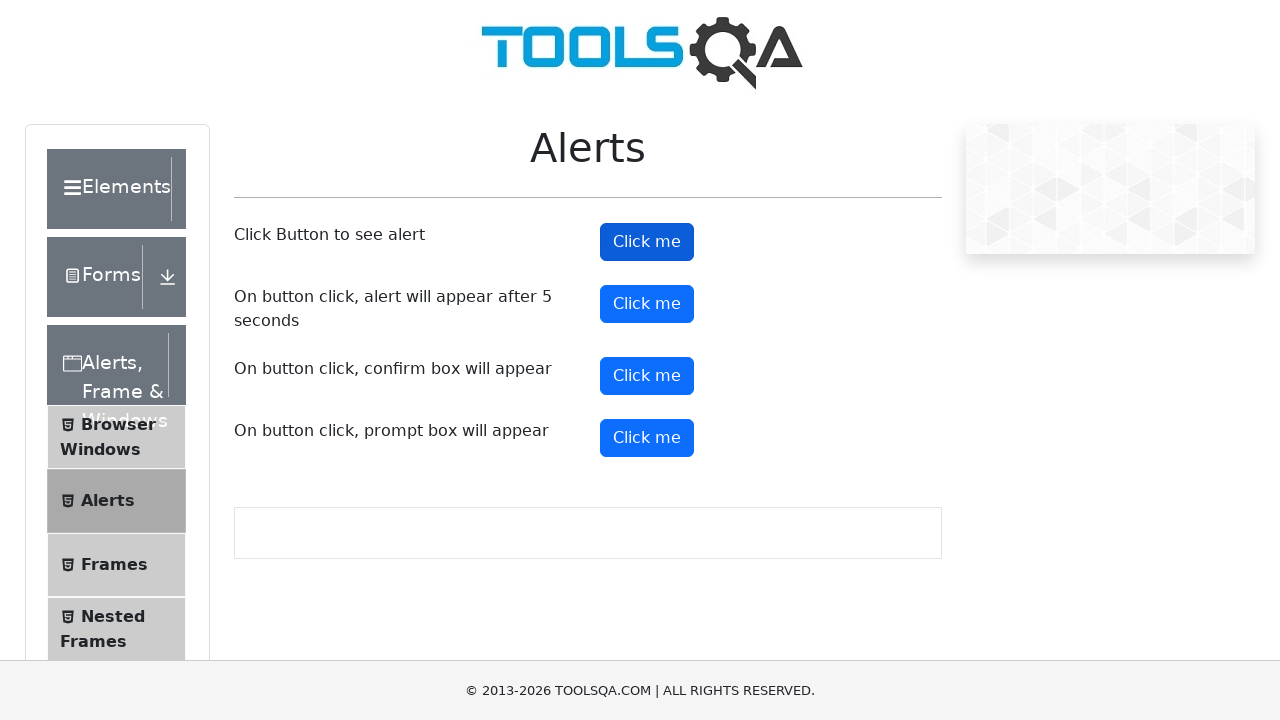

Waited for alert to be processed
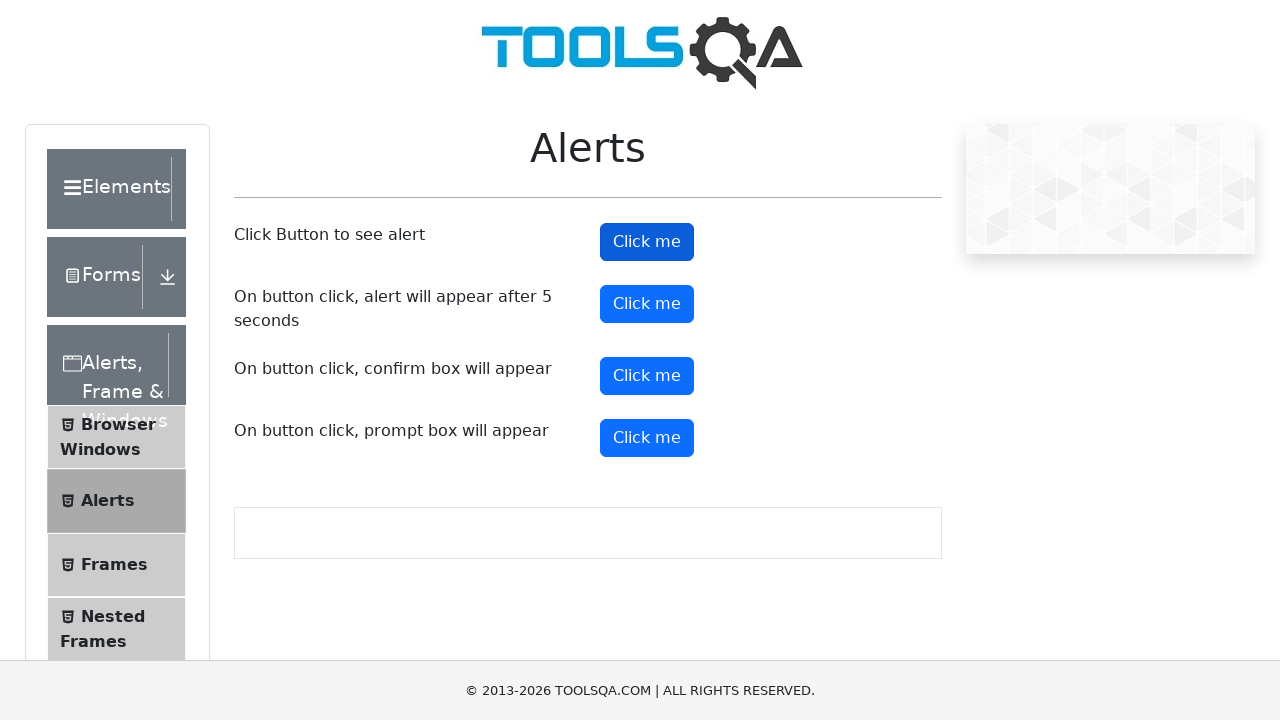

Clicked timer alert button at (647, 304) on #timerAlertButton
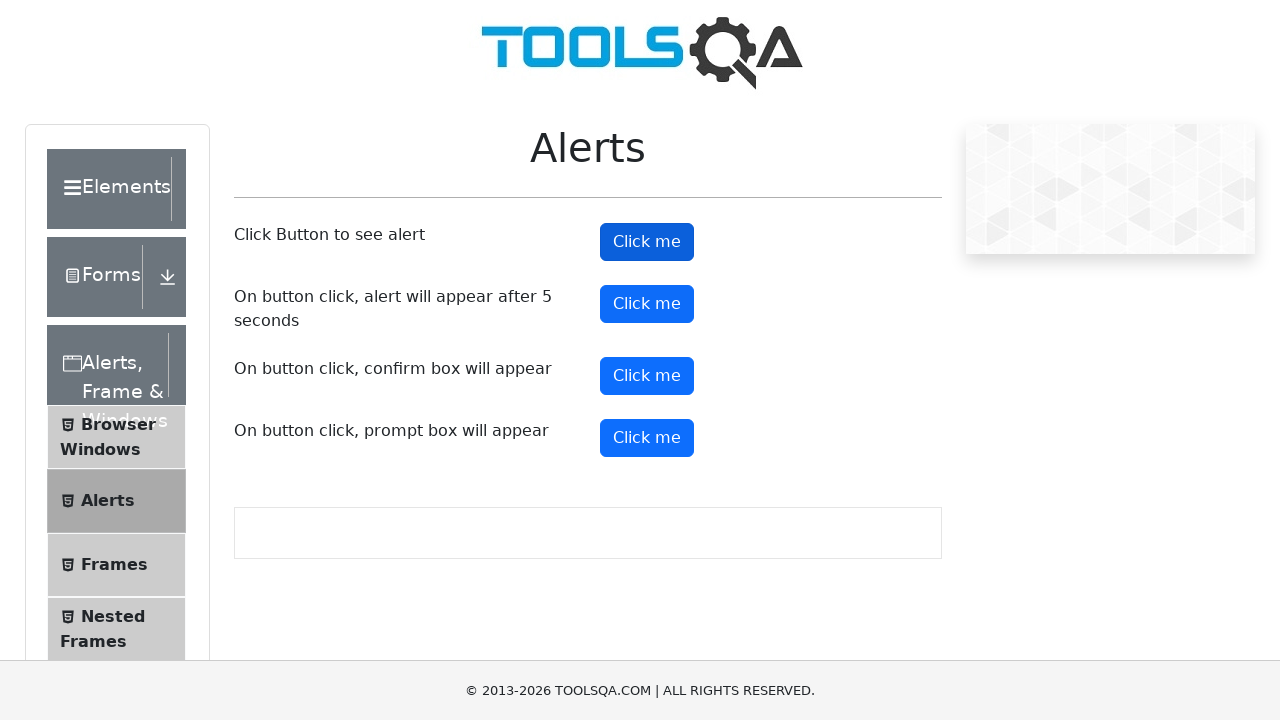

Waited 5 seconds for timer alert to appear and be handled
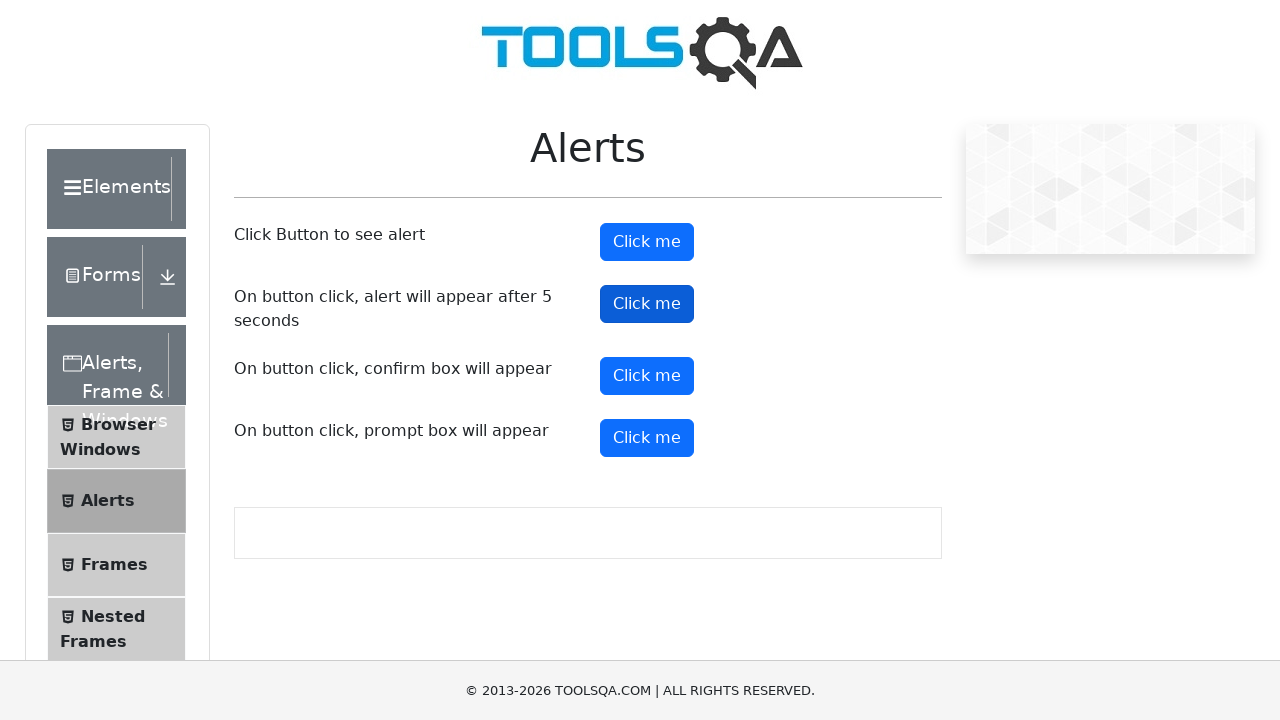

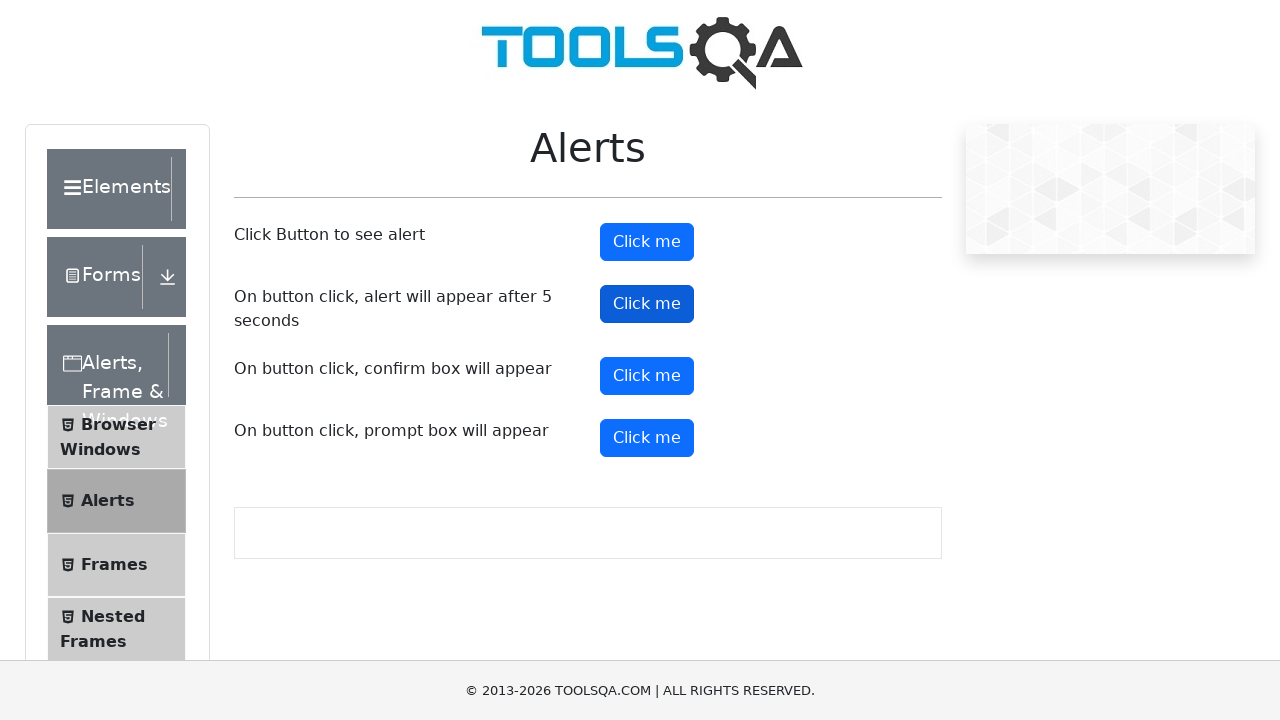